Tests drag and drop functionality by dragging an element and dropping it into a target area within an iframe

Starting URL: https://jqueryui.com/droppable/

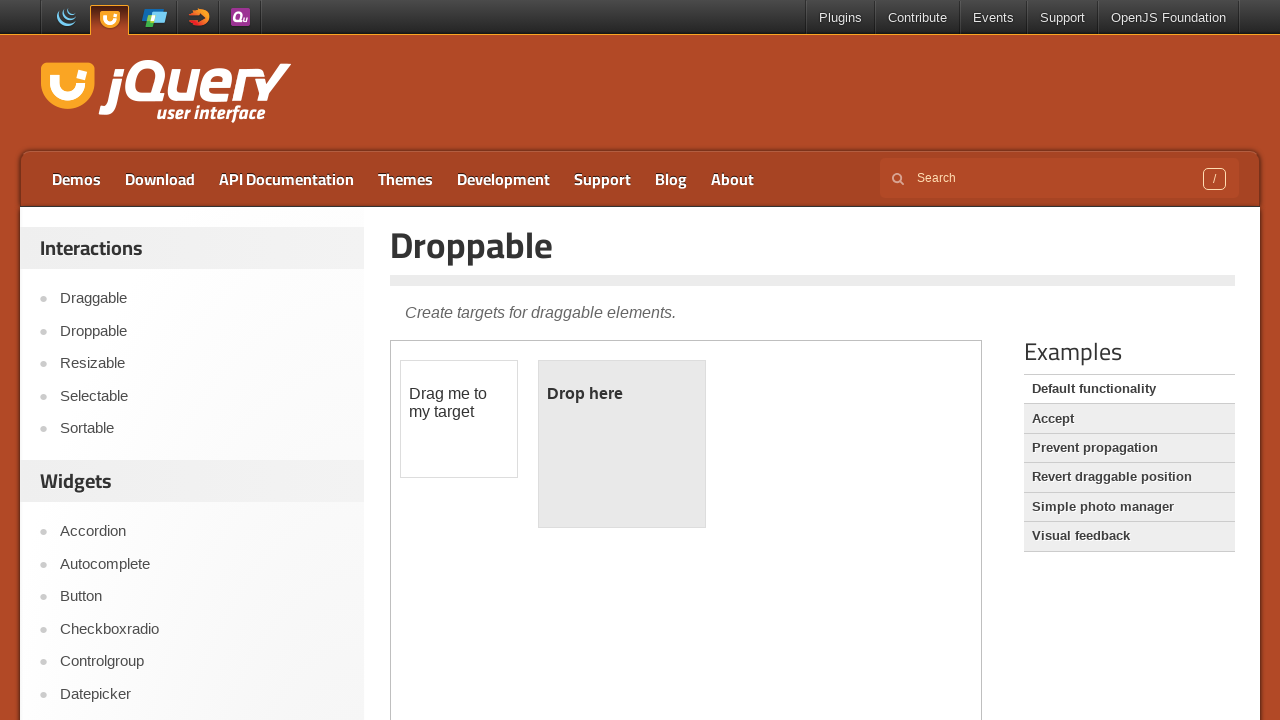

Located the first iframe containing the drag and drop demo
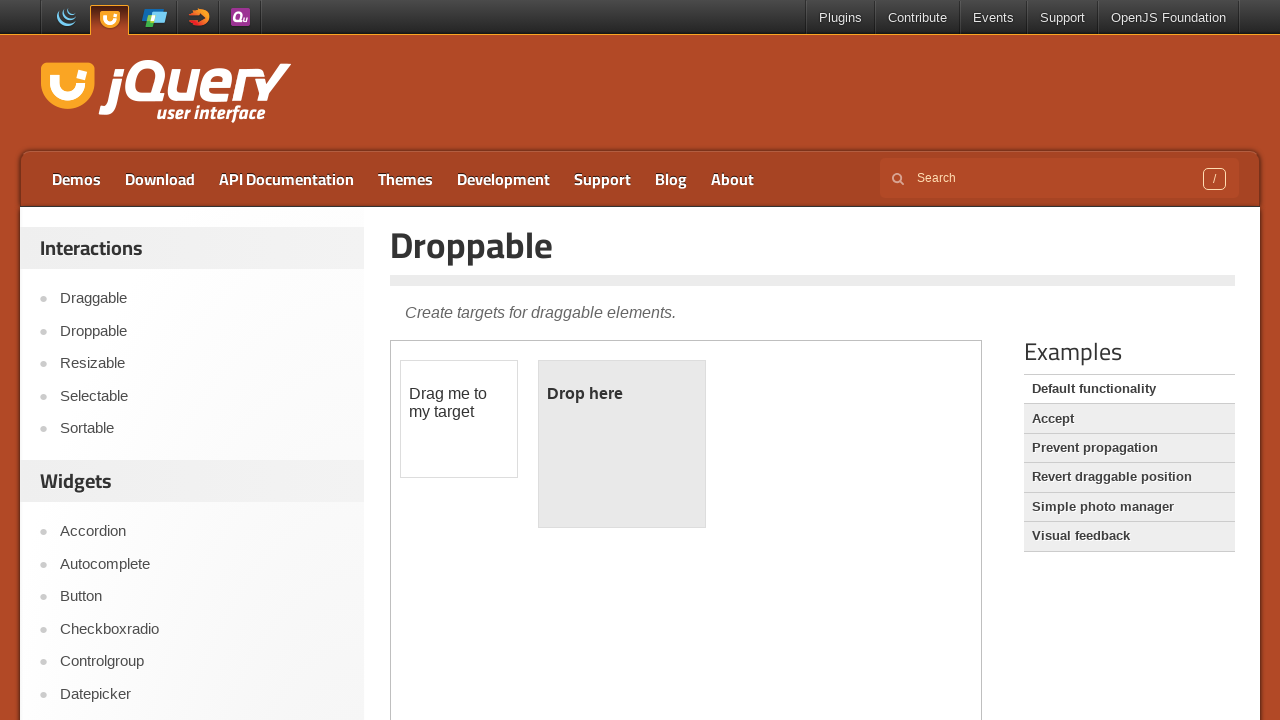

Located the draggable element with ID 'draggable'
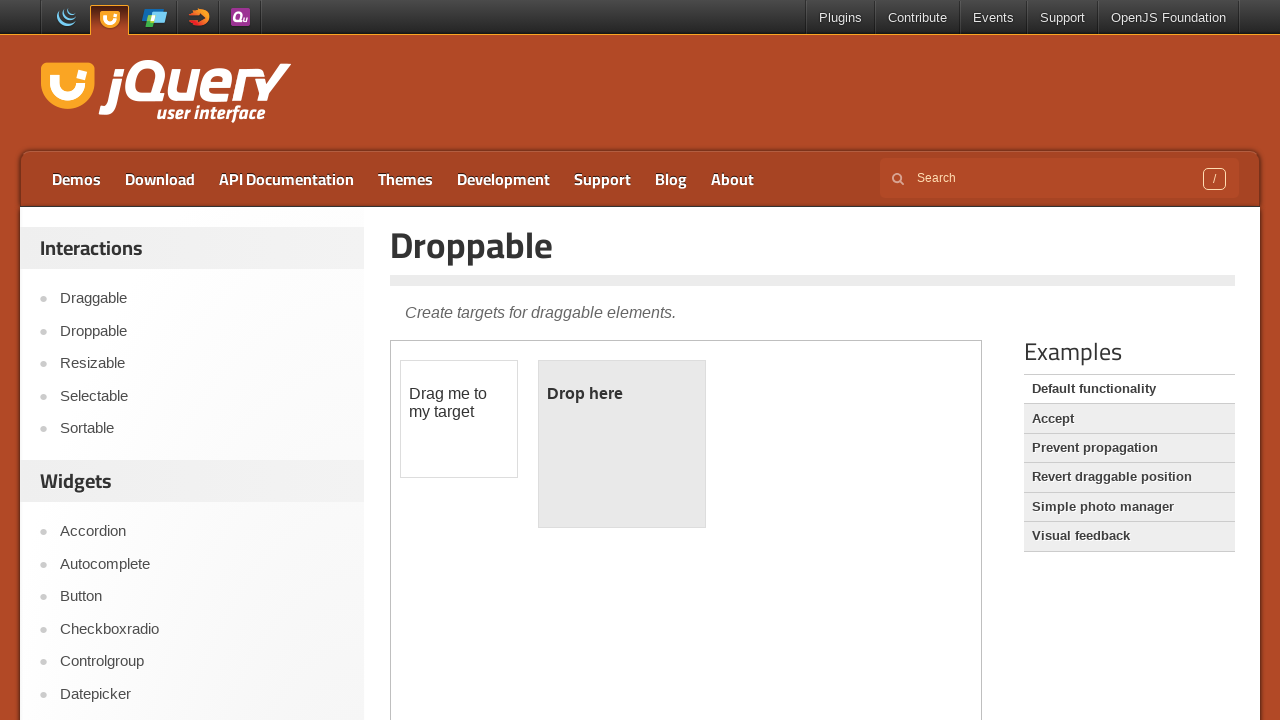

Located the droppable target element with ID 'droppable'
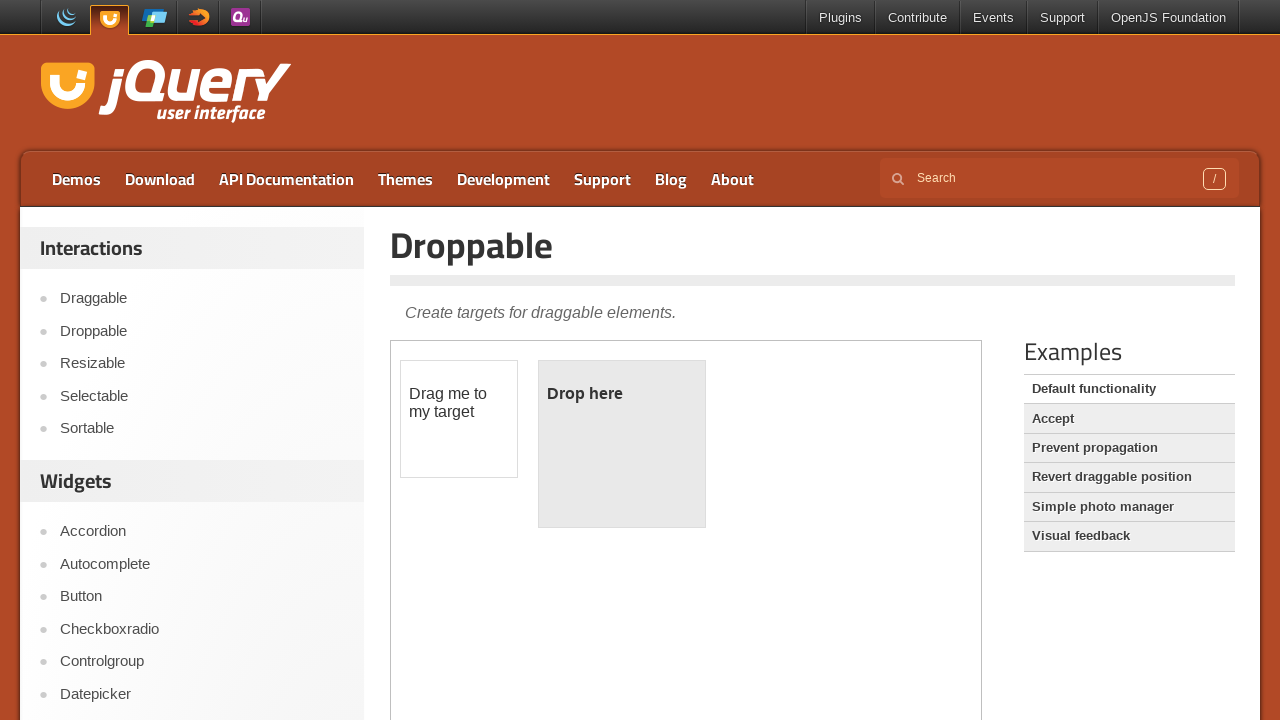

Dragged the draggable element and dropped it into the droppable target area at (622, 444)
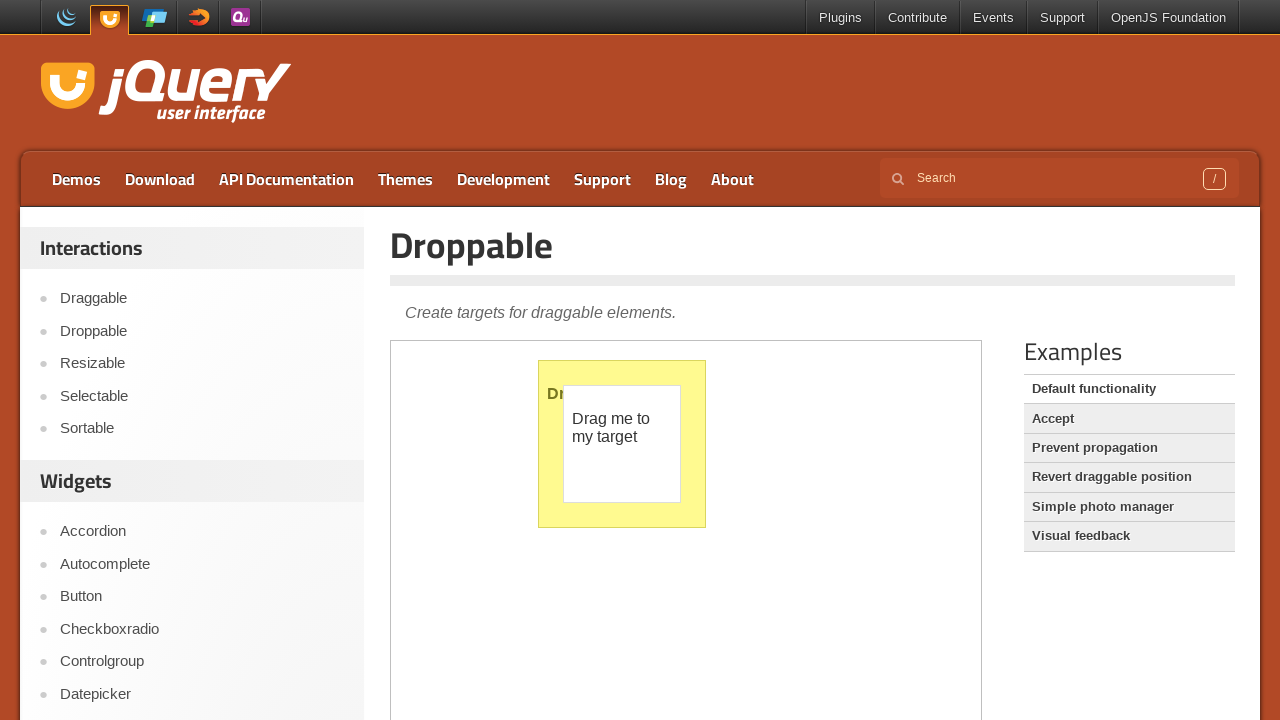

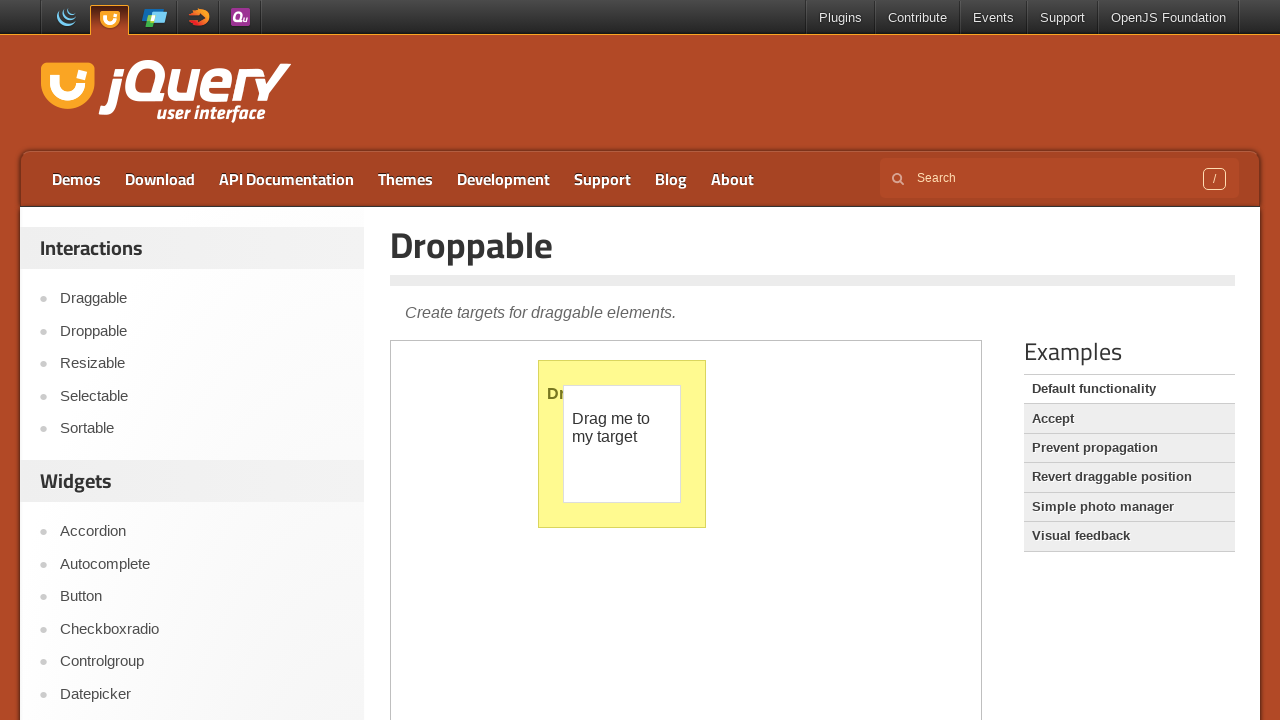